Tests JavaScript prompt alert handling by navigating to the JavaScript Alerts page, triggering a prompt dialog, and verifying the entered text is displayed correctly.

Starting URL: https://the-internet.herokuapp.com

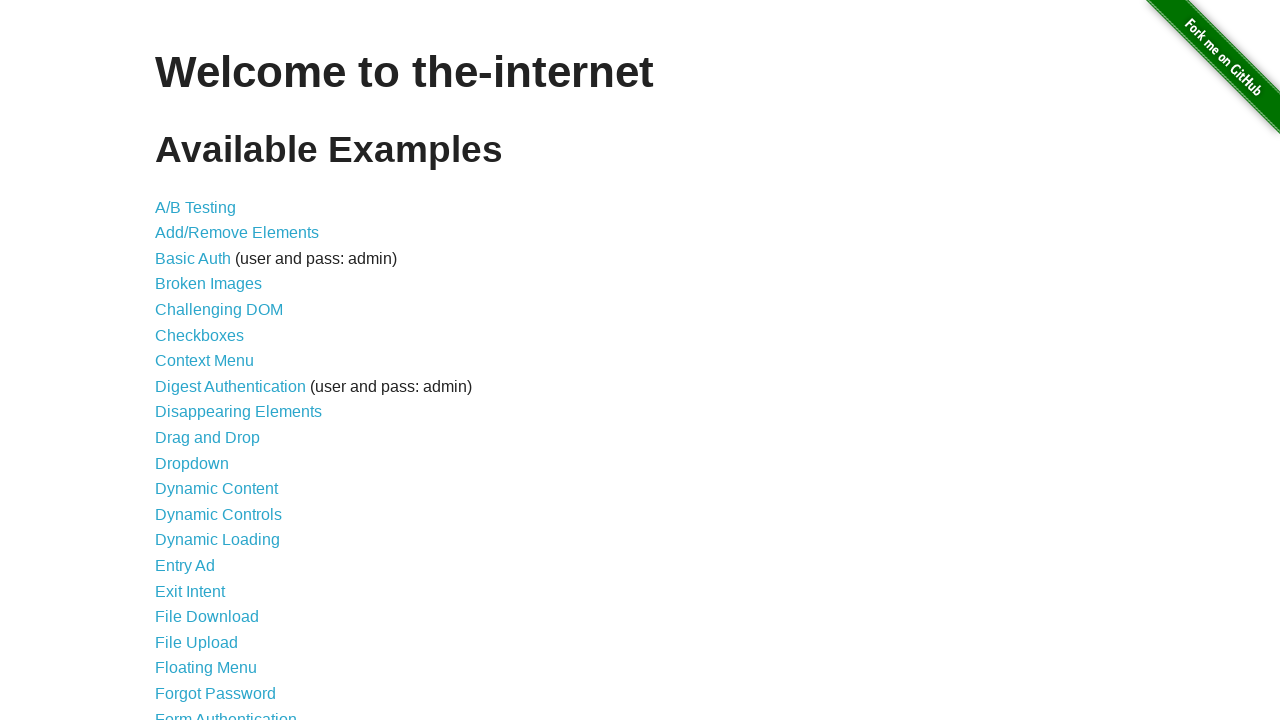

Clicked on JavaScript Alerts link at (214, 361) on internal:role=link[name="JavaScript Alerts"i]
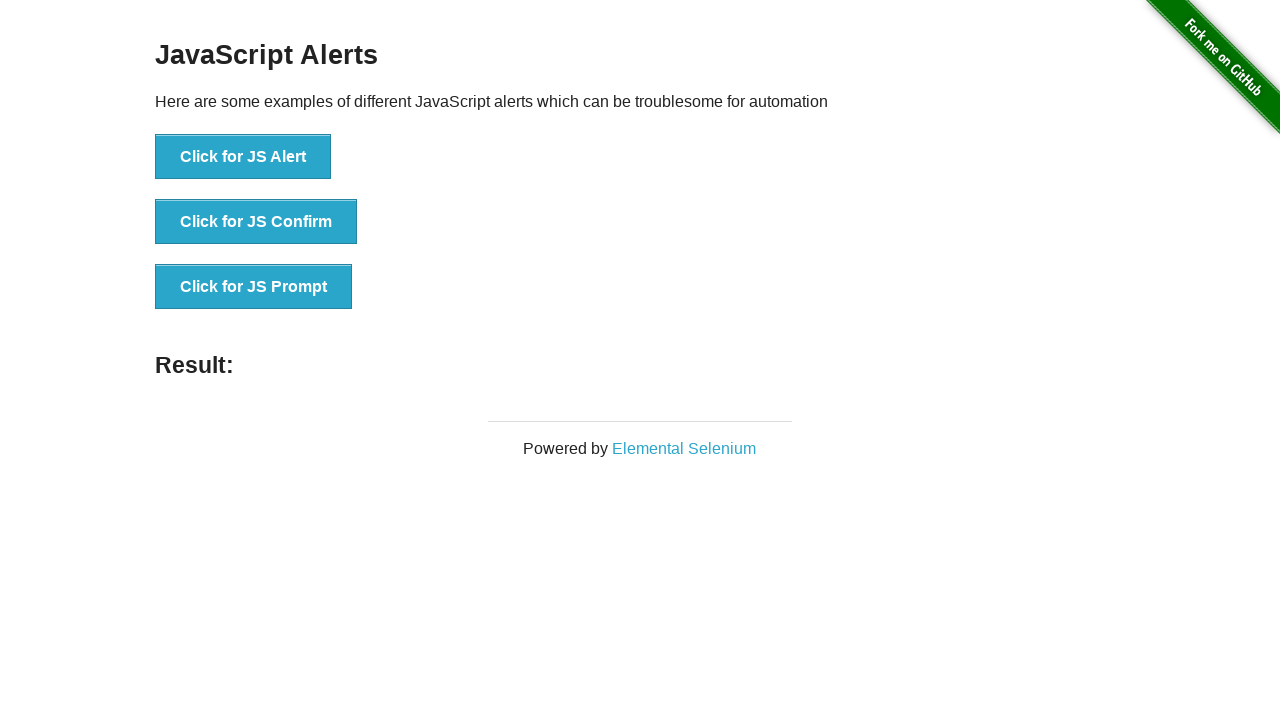

Set up dialog handler to dismiss first dialog
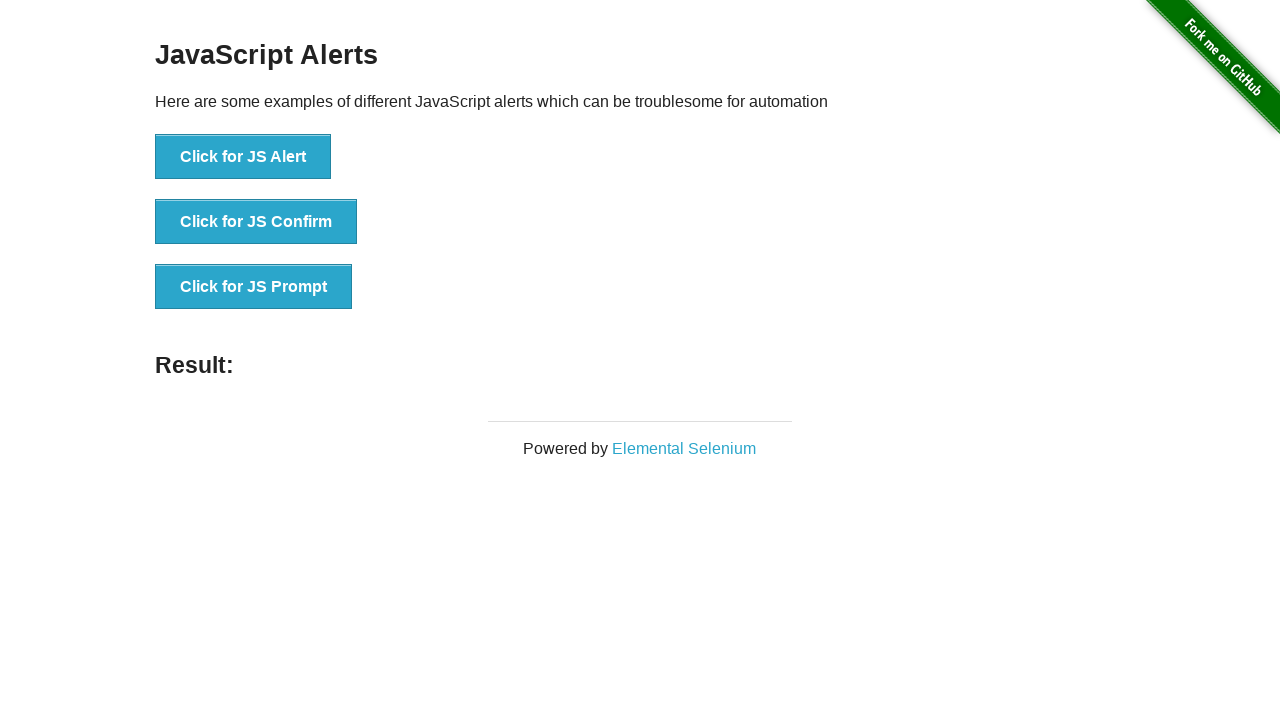

Clicked JS Prompt button to trigger first dialog at (254, 287) on internal:role=button[name="Click for JS Prompt"i]
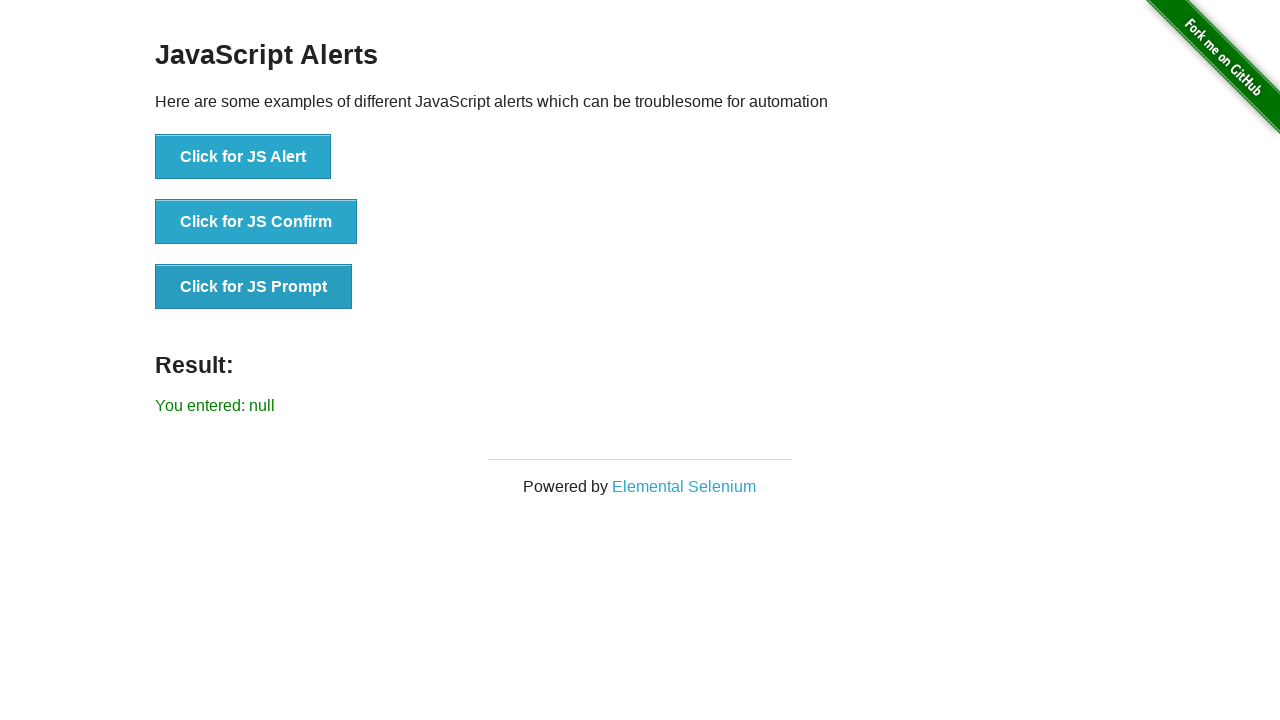

Set up dialog handler to accept prompt with 'playwright' text
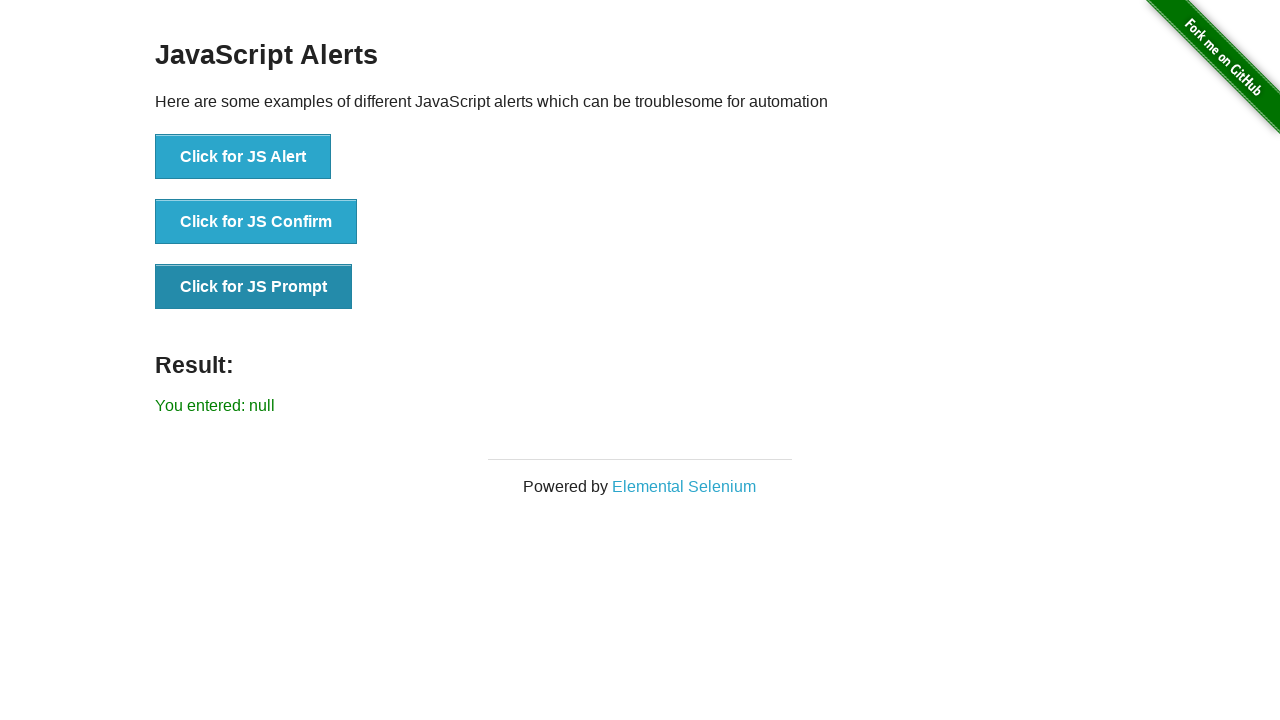

Clicked JS Prompt button again to trigger prompt dialog at (254, 287) on internal:role=button[name="Click for JS Prompt"i]
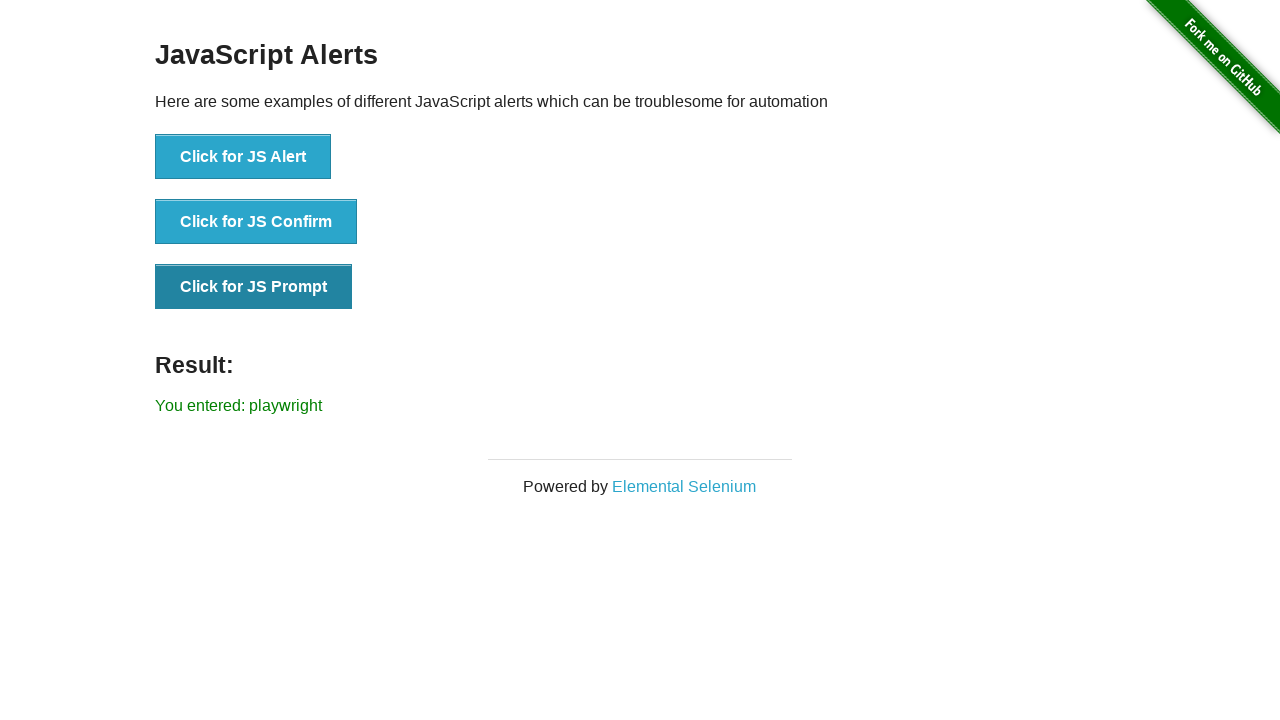

Verified result text 'You entered: playwright' is present
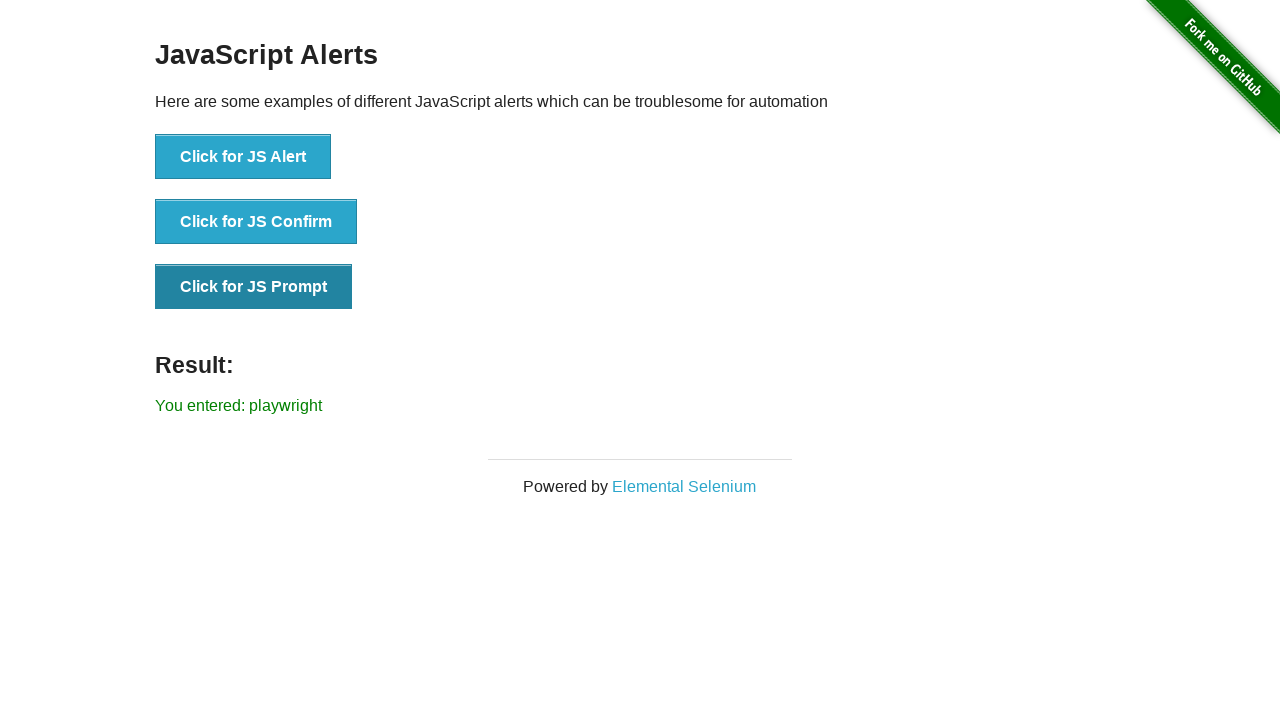

Clicked on result text to confirm it's interactive at (640, 406) on internal:text="You entered: playwright"i
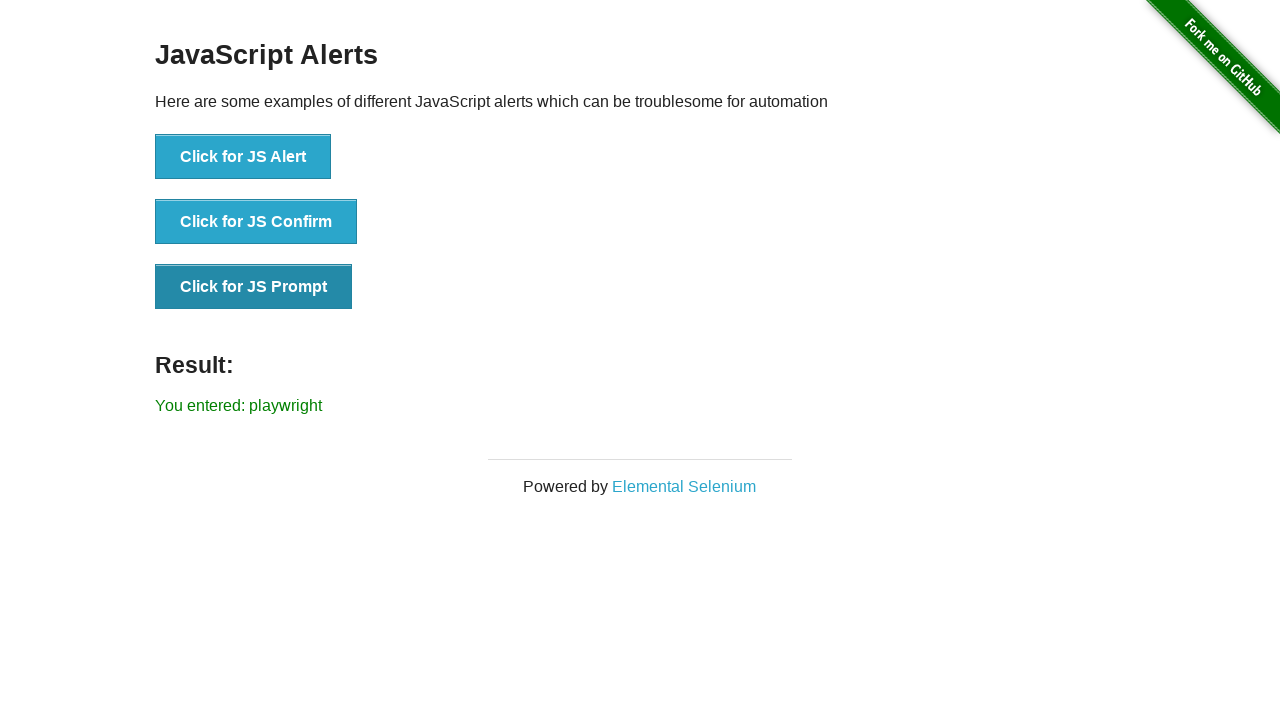

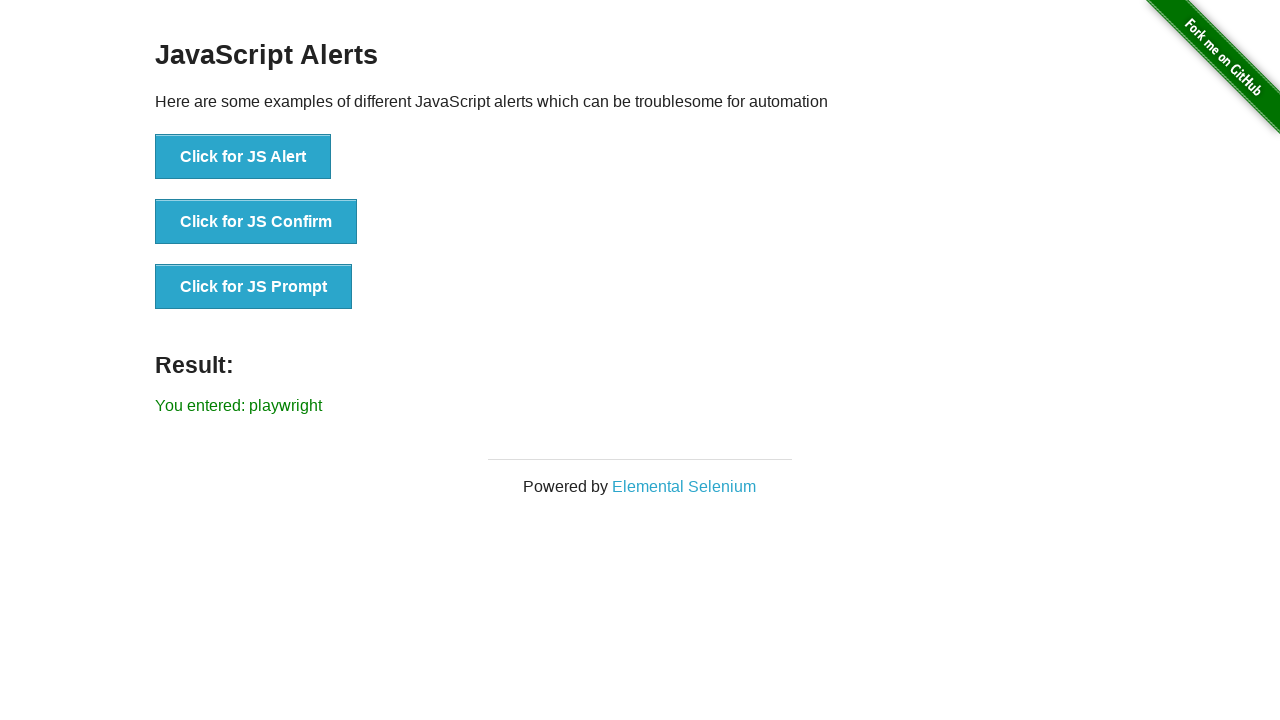